Simple test that navigates to 123greetings.com homepage and verifies the page loads successfully

Starting URL: https://www.123greetings.com/

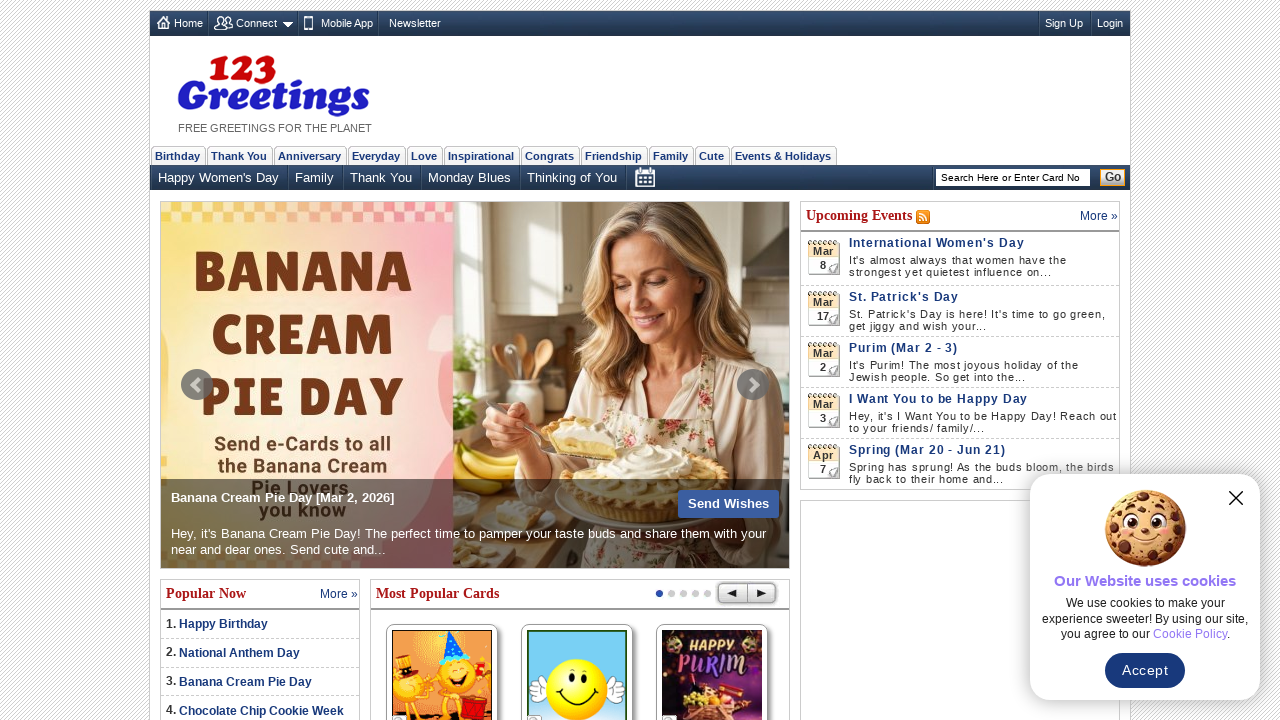

Waited for page to reach domcontentloaded state
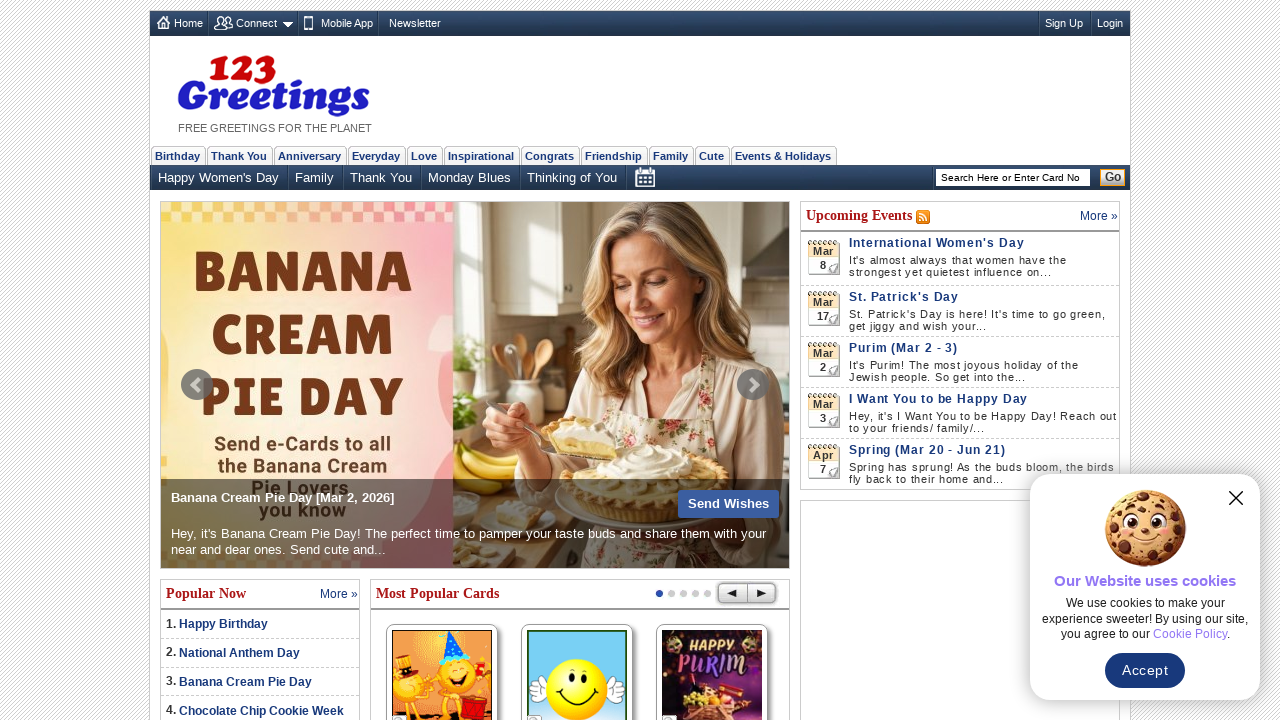

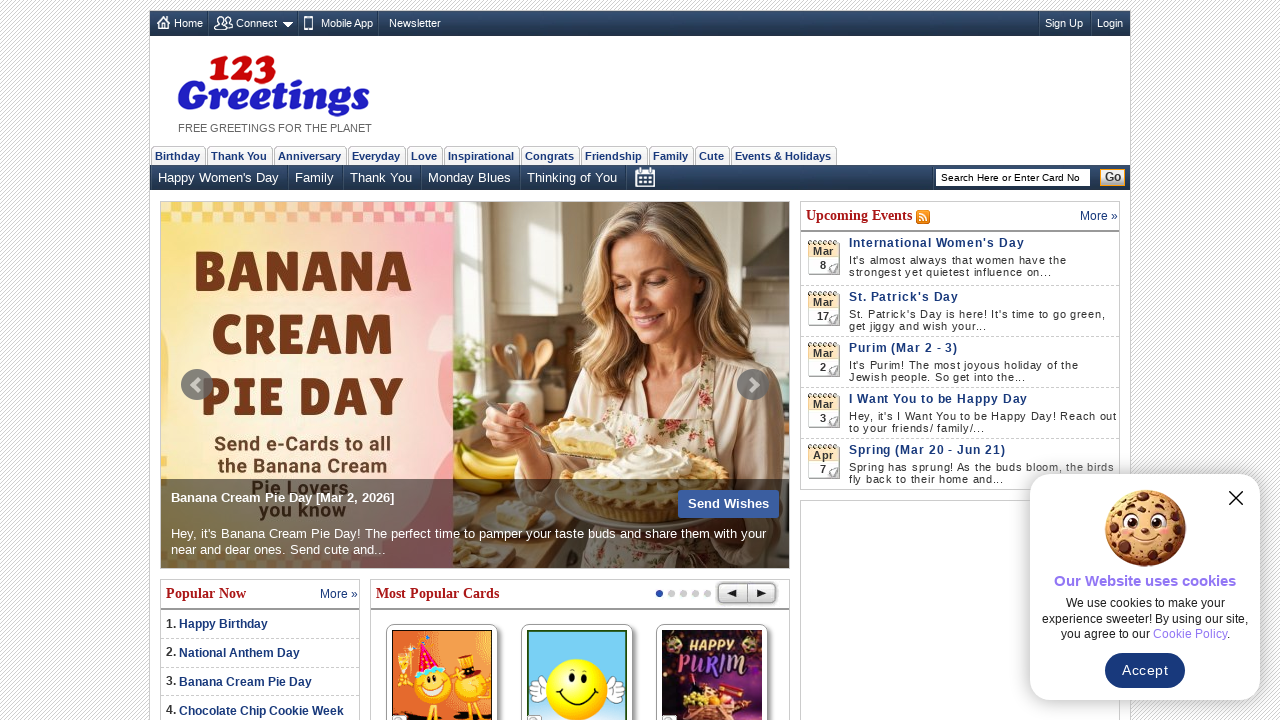